Tests adding a new movie by clicking the "Add new movie" button, filling in the movie name and release date, and submitting the form

Starting URL: https://movie-reviews-psi.vercel.app/

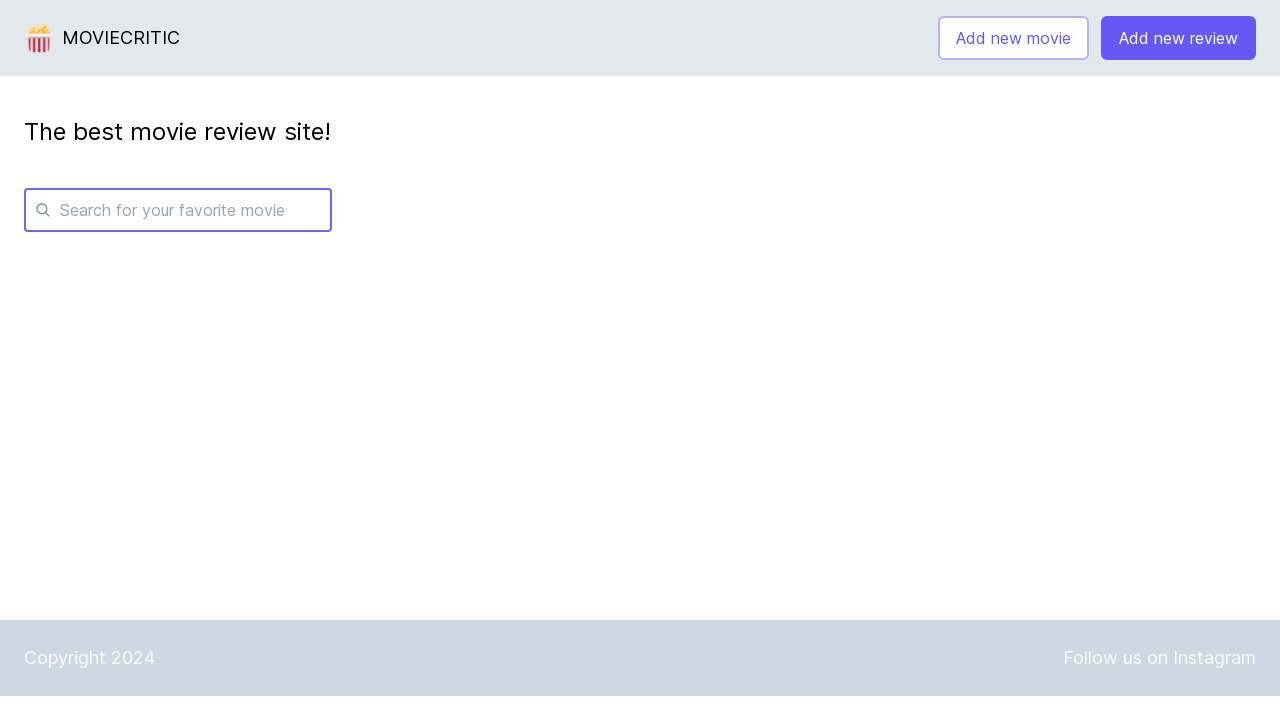

Navigated to movie reviews application home page
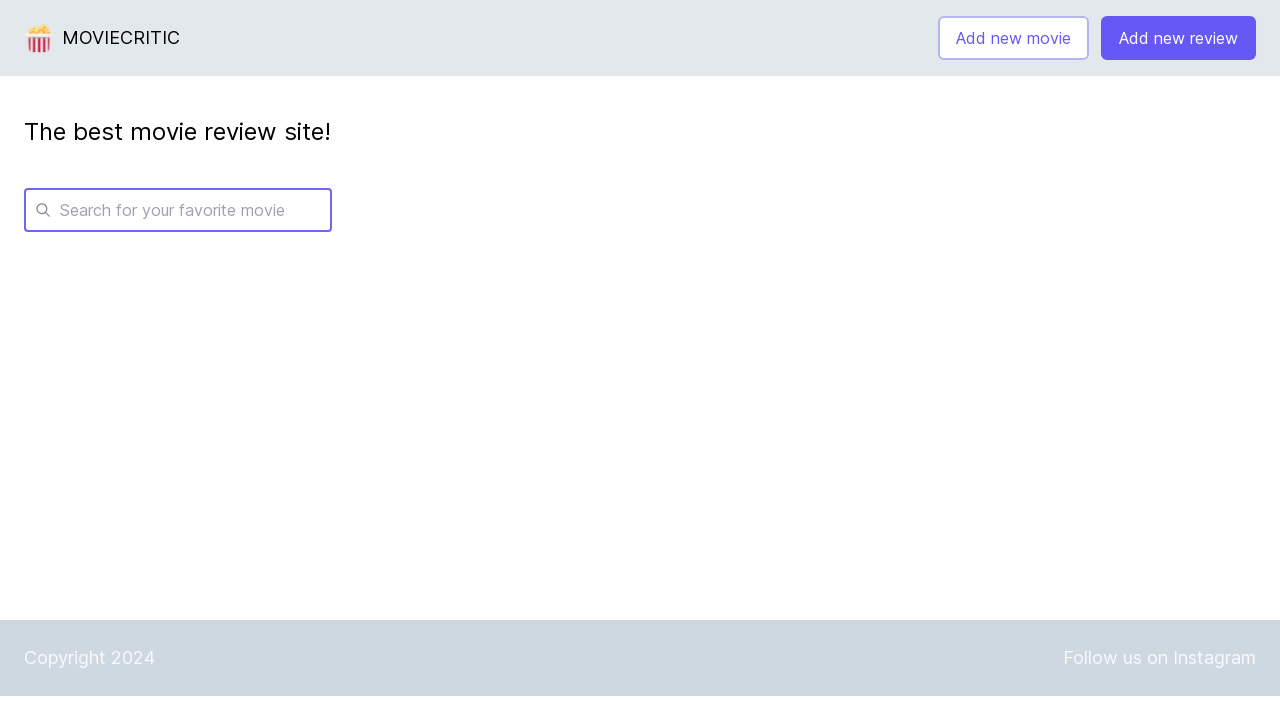

Clicked 'Add new movie' button at (1014, 38) on internal:text="Add new movie"i
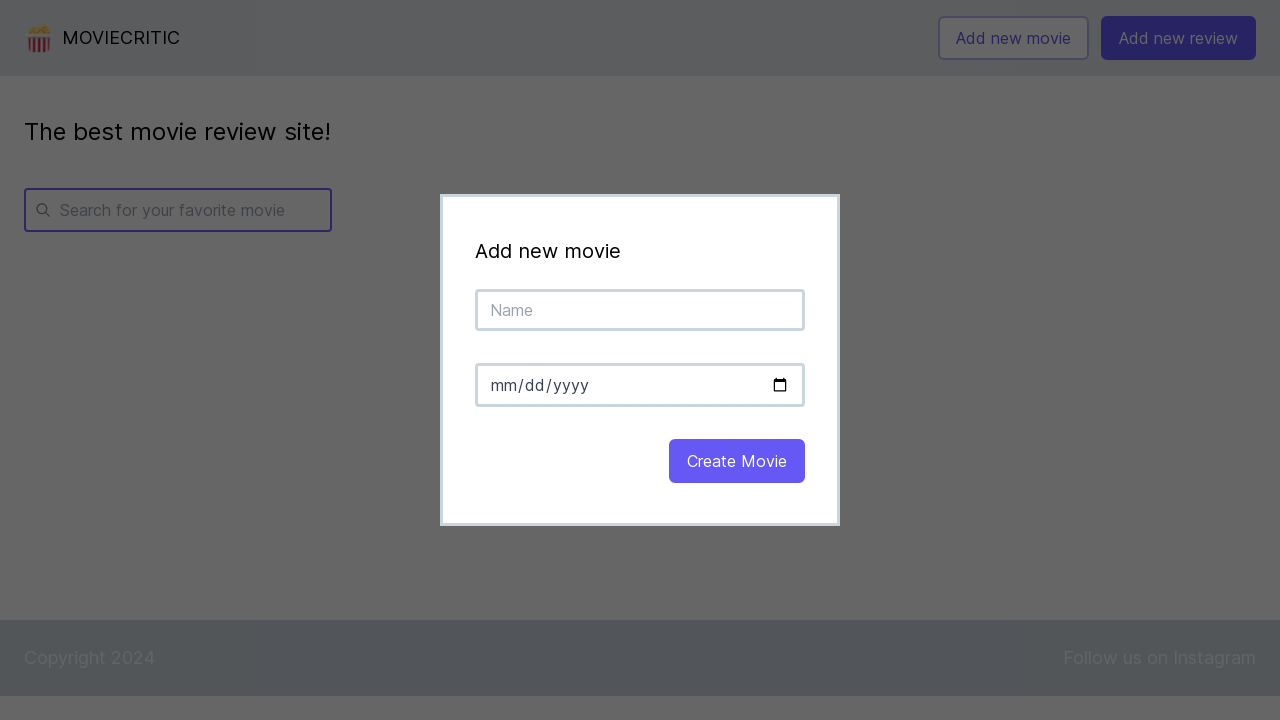

Filled in movie name as 'King Kong' on internal:attr=[placeholder="Name"i]
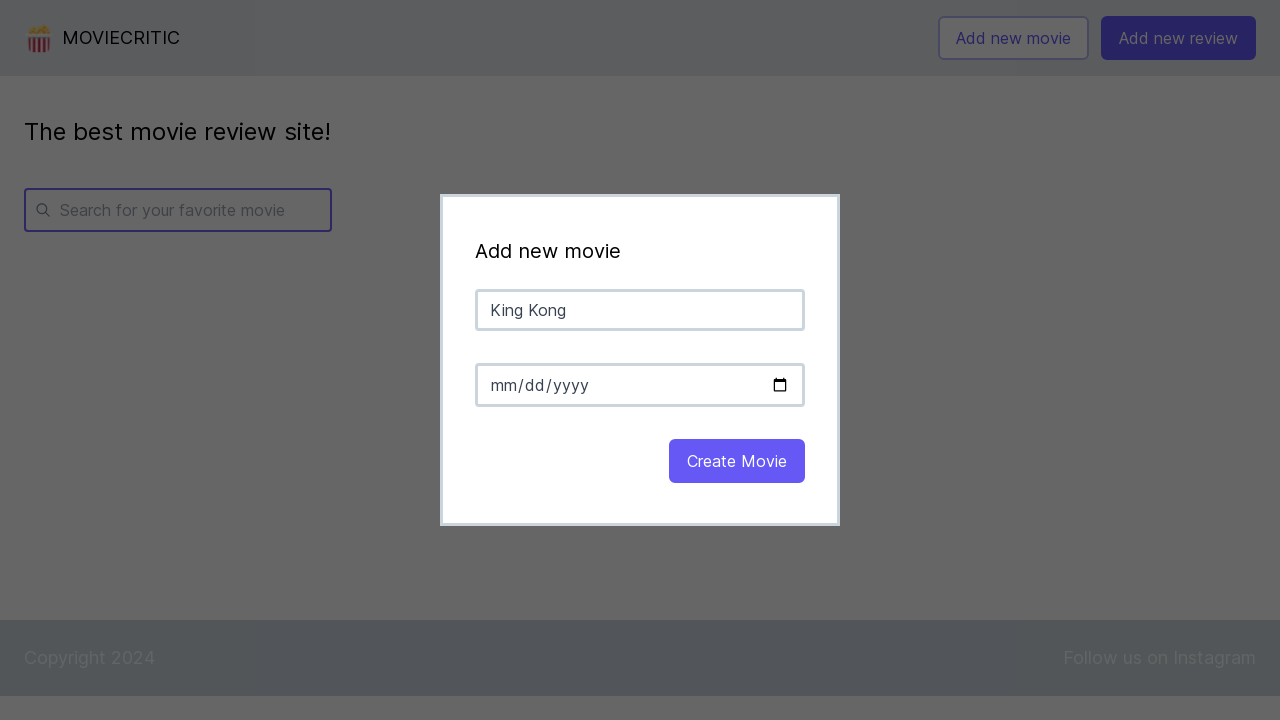

Filled in release date as '2024-02-08' on #release
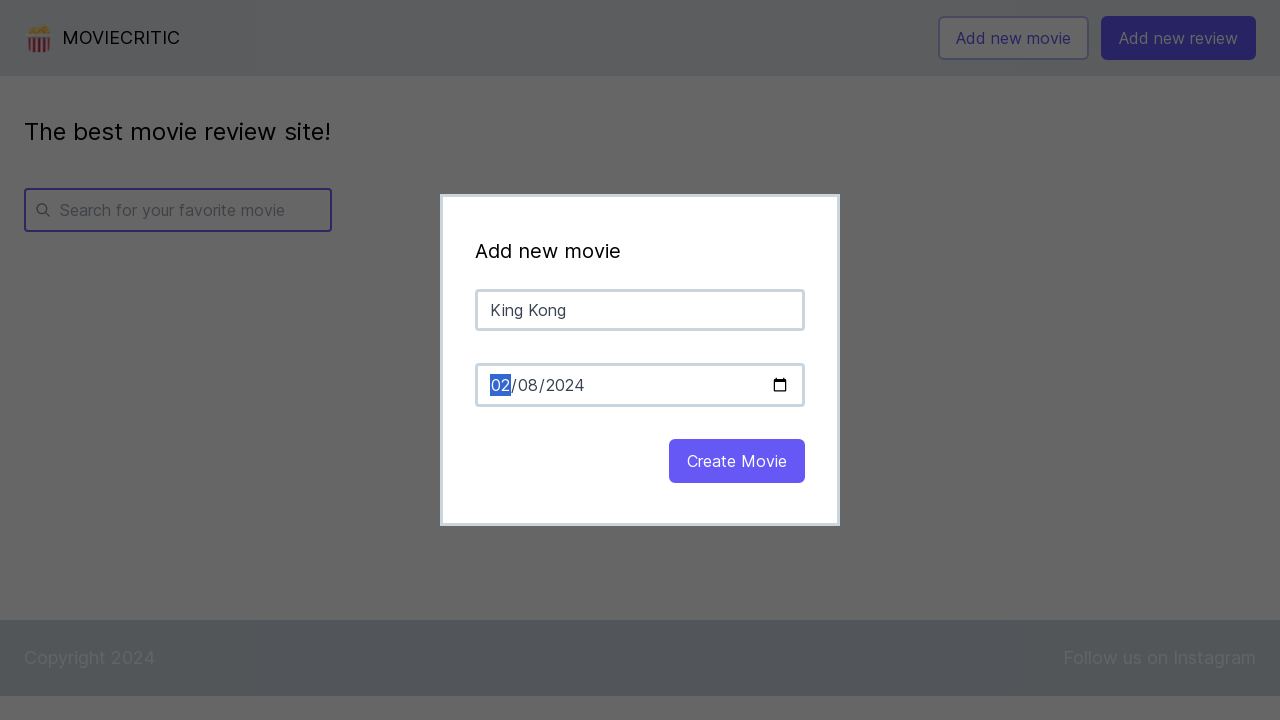

Clicked 'Create Movie' button to submit the form at (737, 461) on internal:text="Create Movie"i
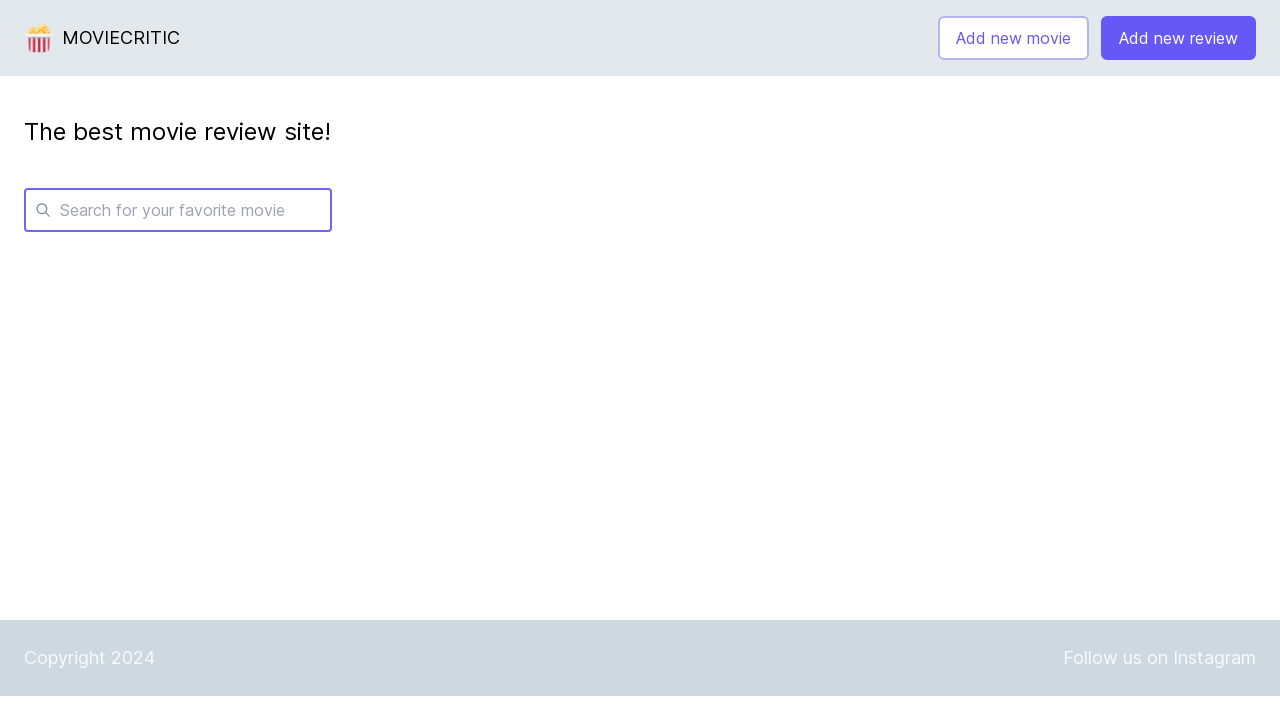

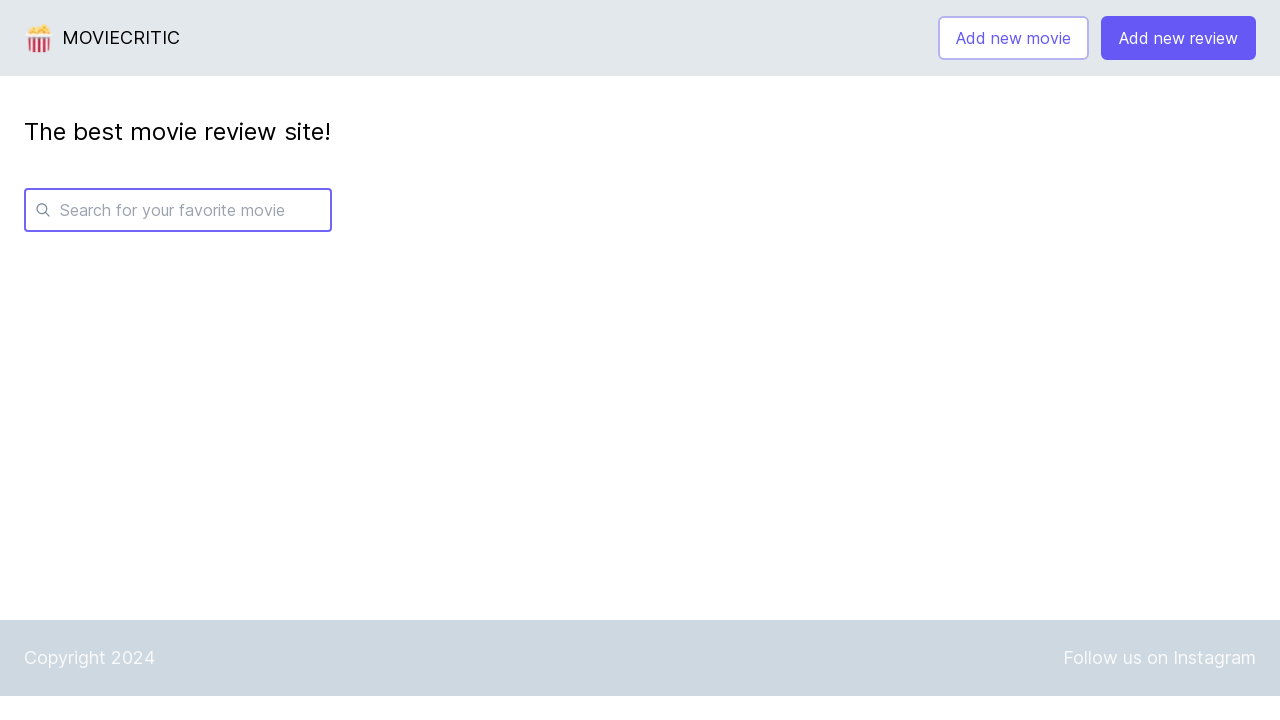